Tests opting out of A/B tests by adding an opt-out cookie before visiting the A/B test page

Starting URL: http://the-internet.herokuapp.com

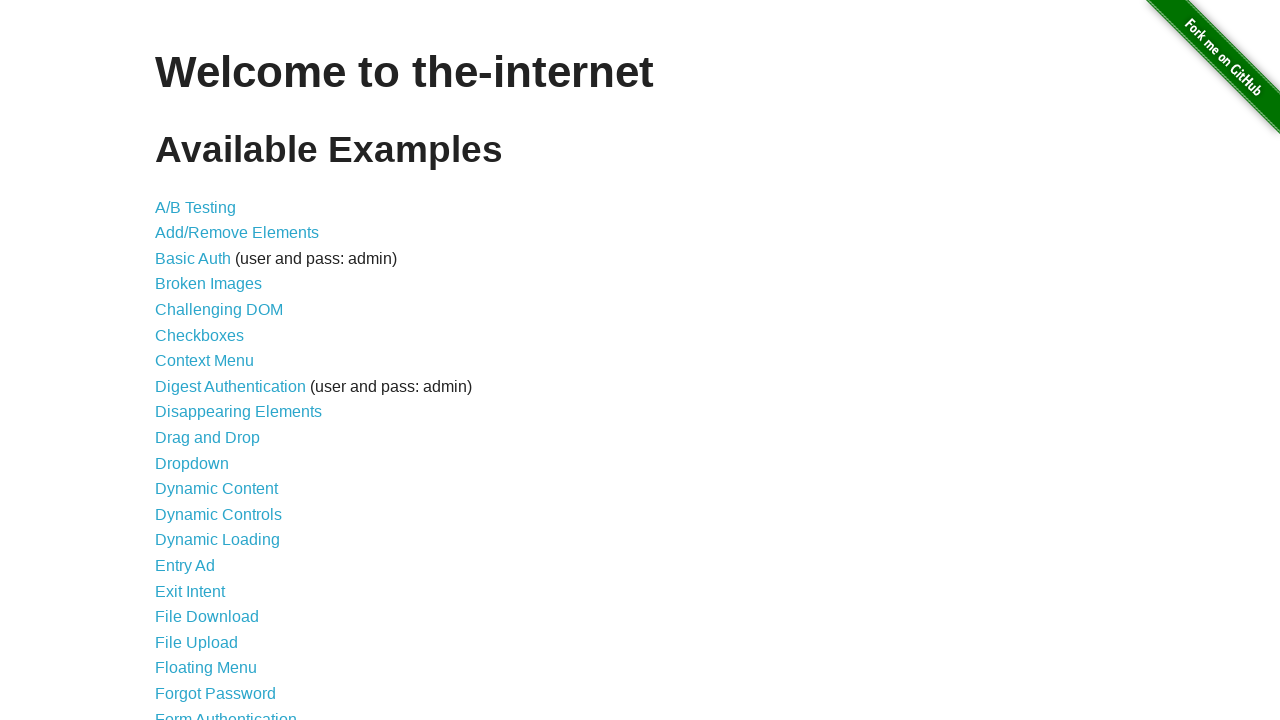

Added optimizelyOptOut cookie before visiting page
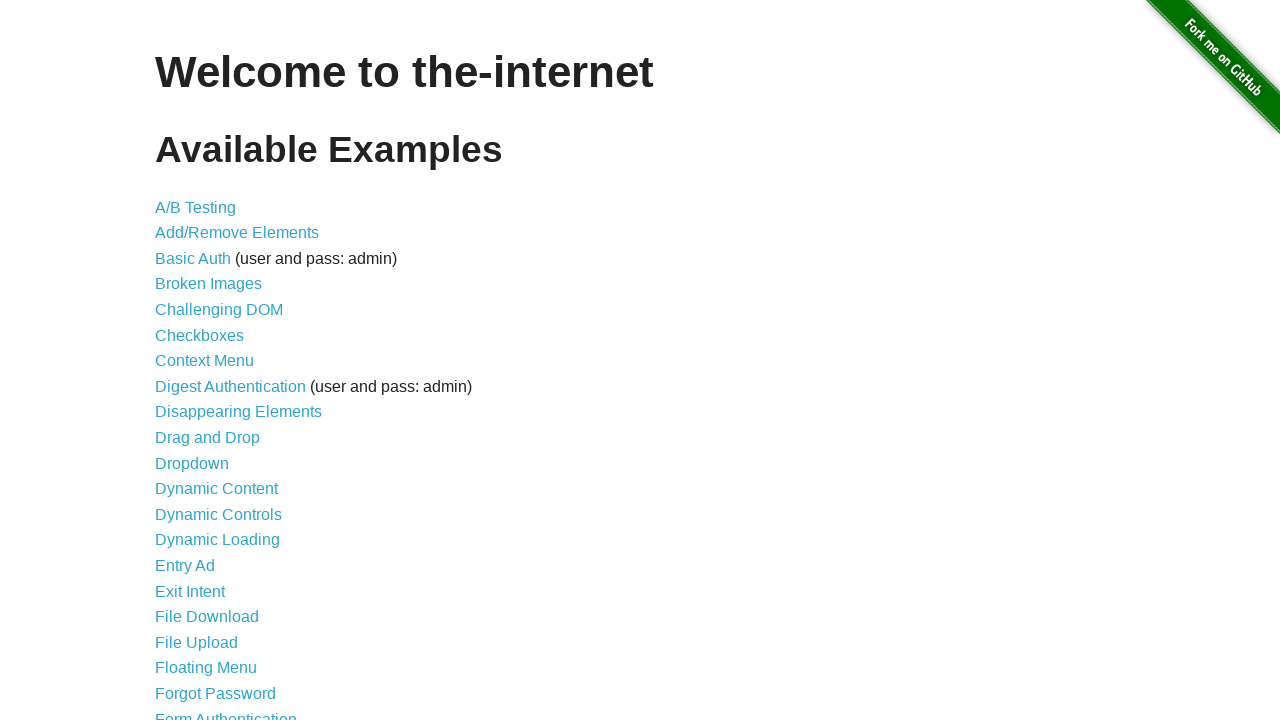

Navigated to A/B test page
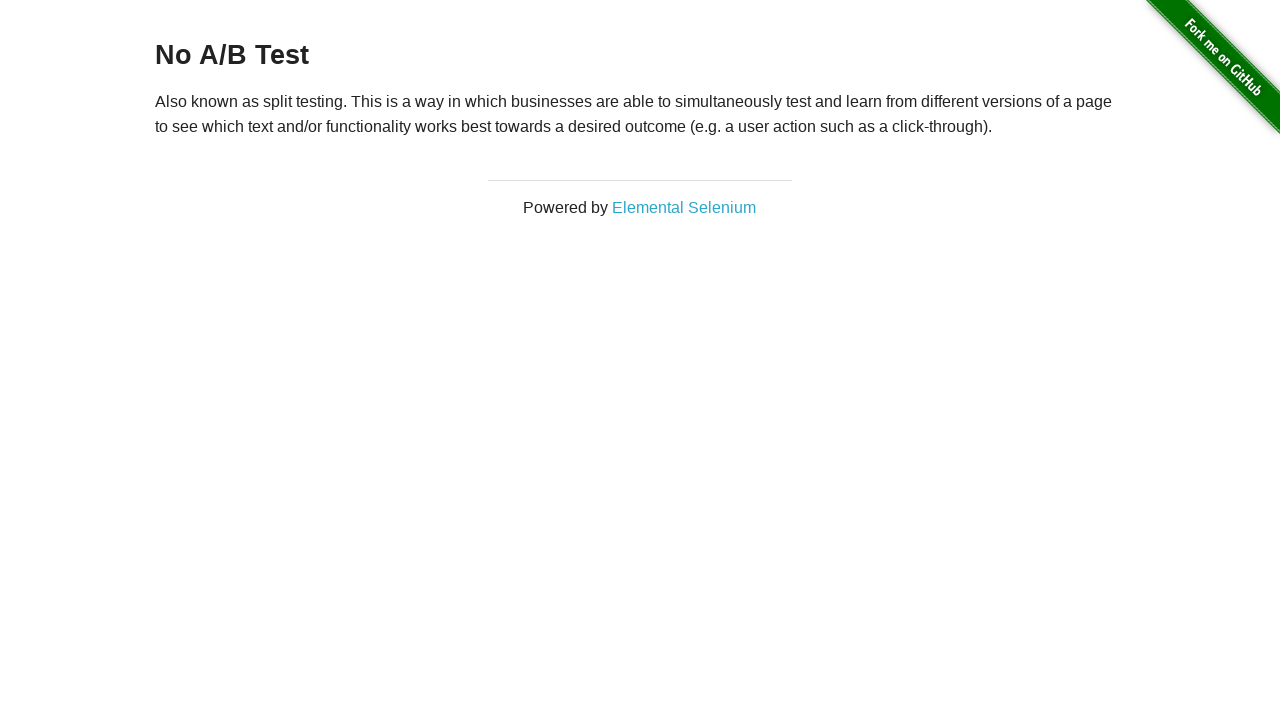

Heading element loaded
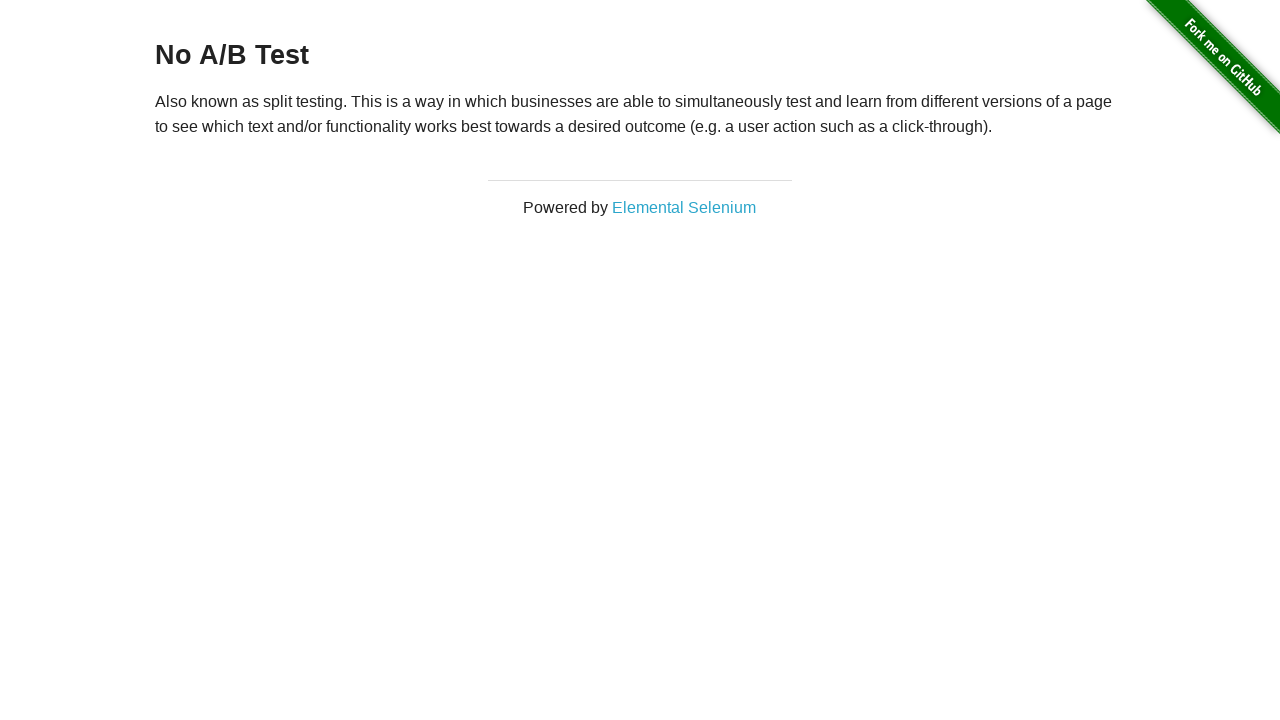

Retrieved heading text content
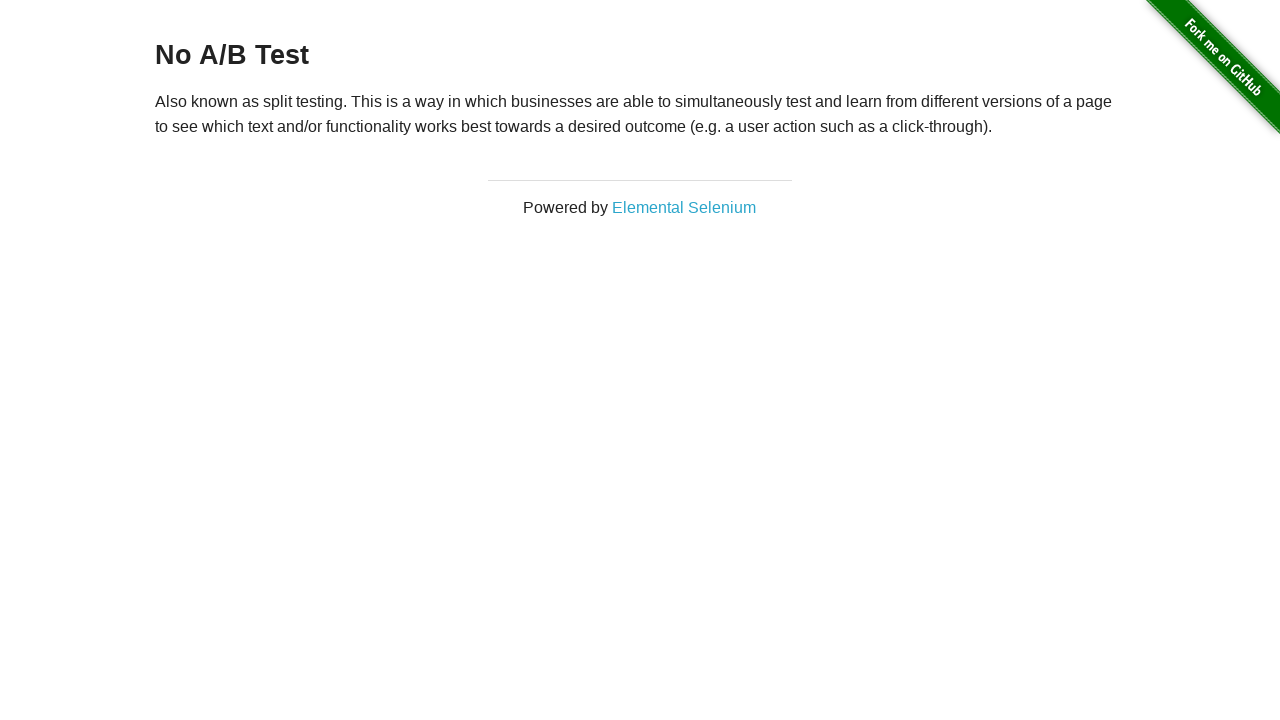

Verified heading text is 'No A/B Test' - opt-out cookie successful
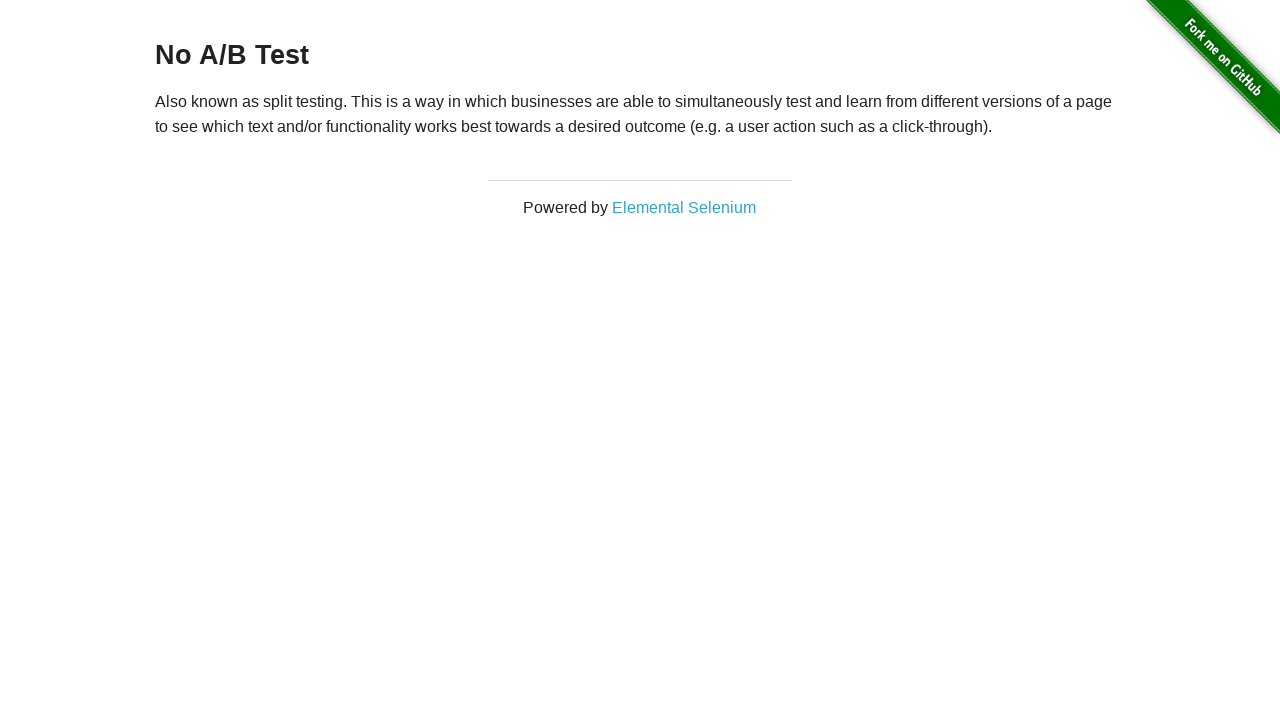

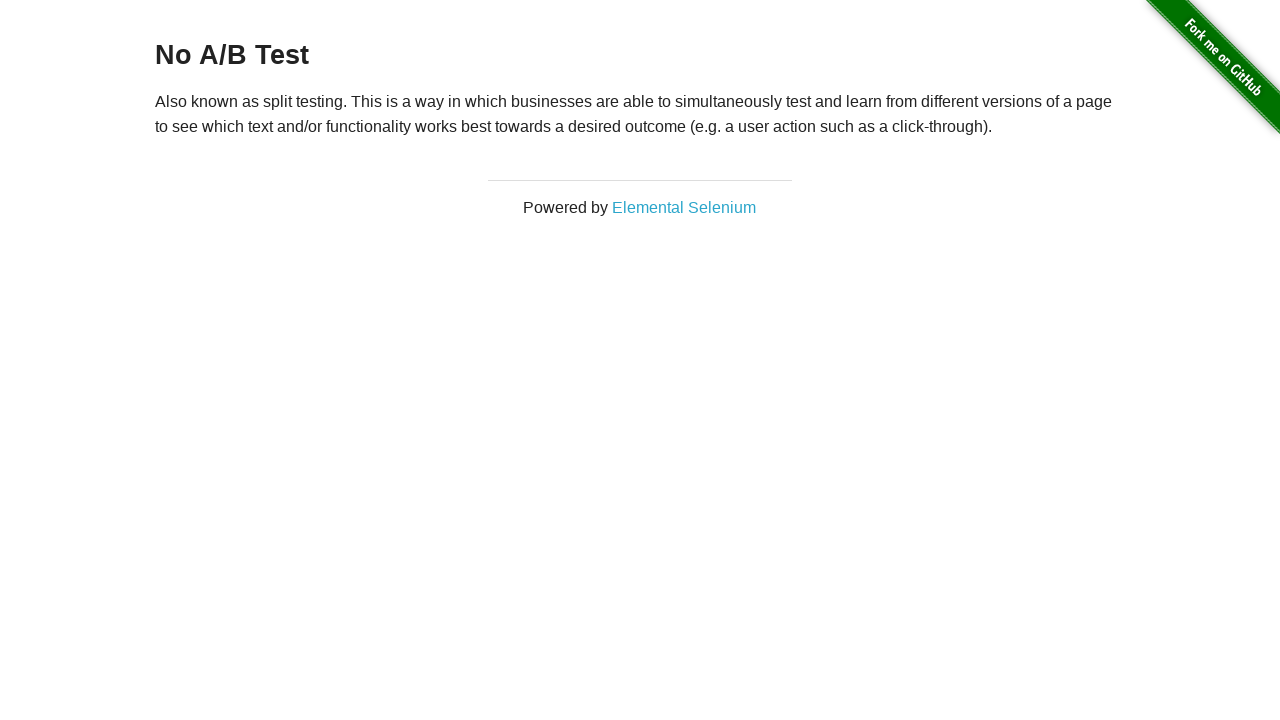